Tests finding a book element to the right of the first book on the automation bookstore page by locating adjacent book titles.

Starting URL: https://automationbookstore.dev/

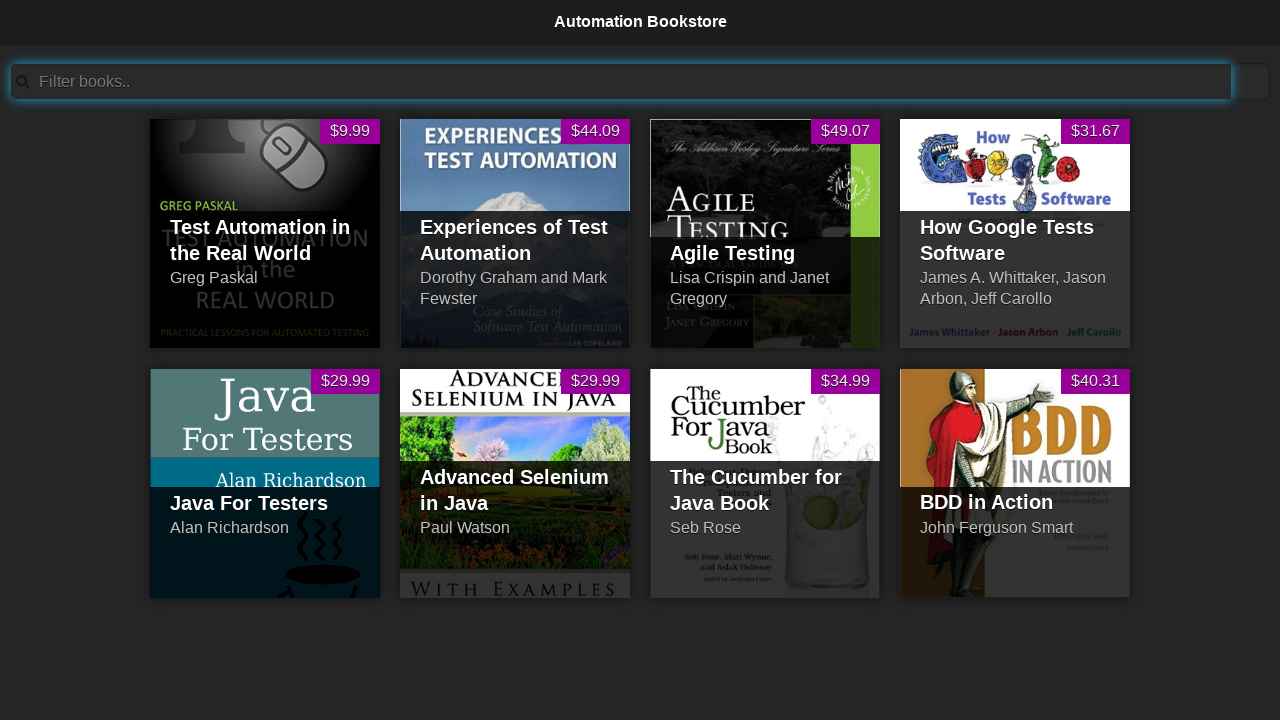

Navigated to automation bookstore page
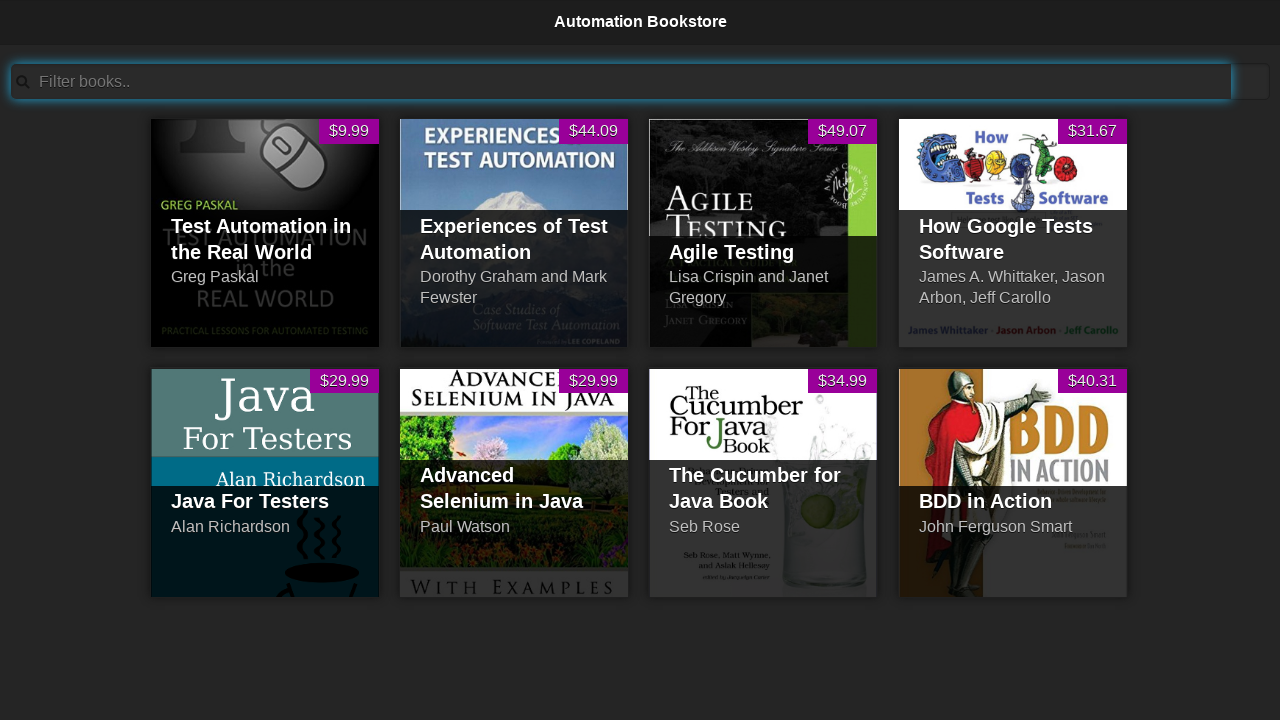

Located first book element with id pid1_title
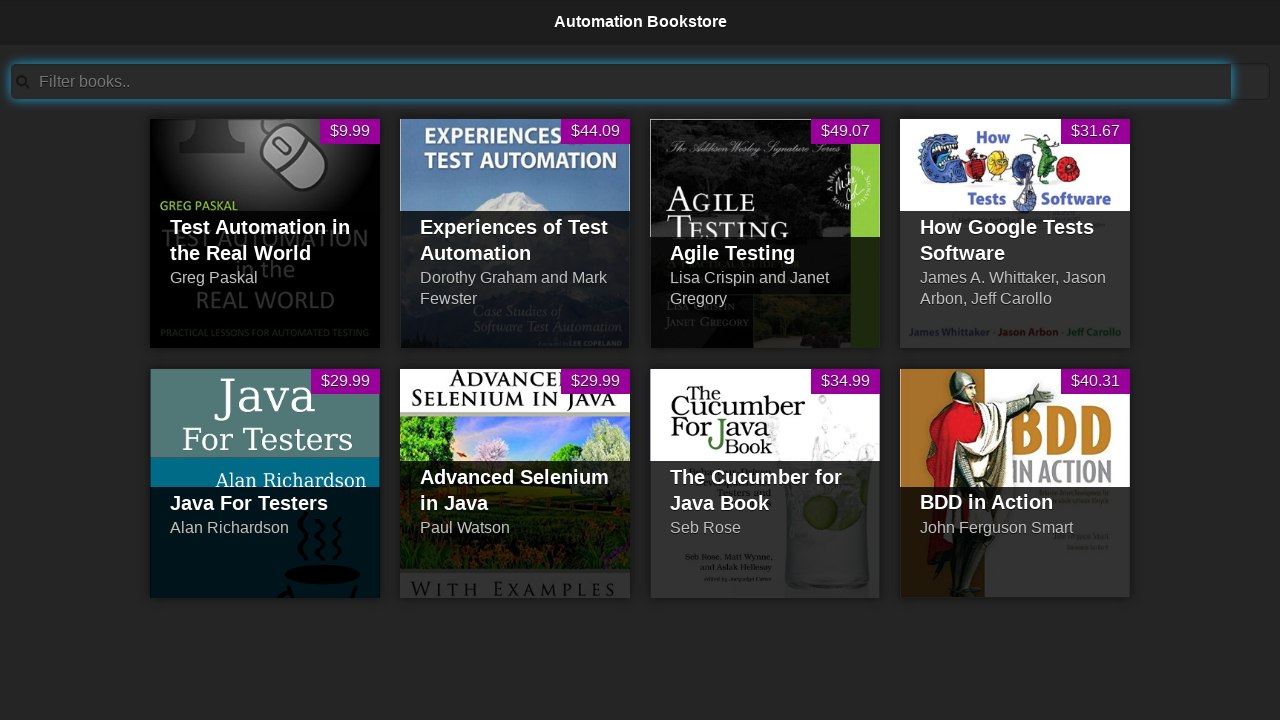

Retrieved first book title: Test Automation in the Real World
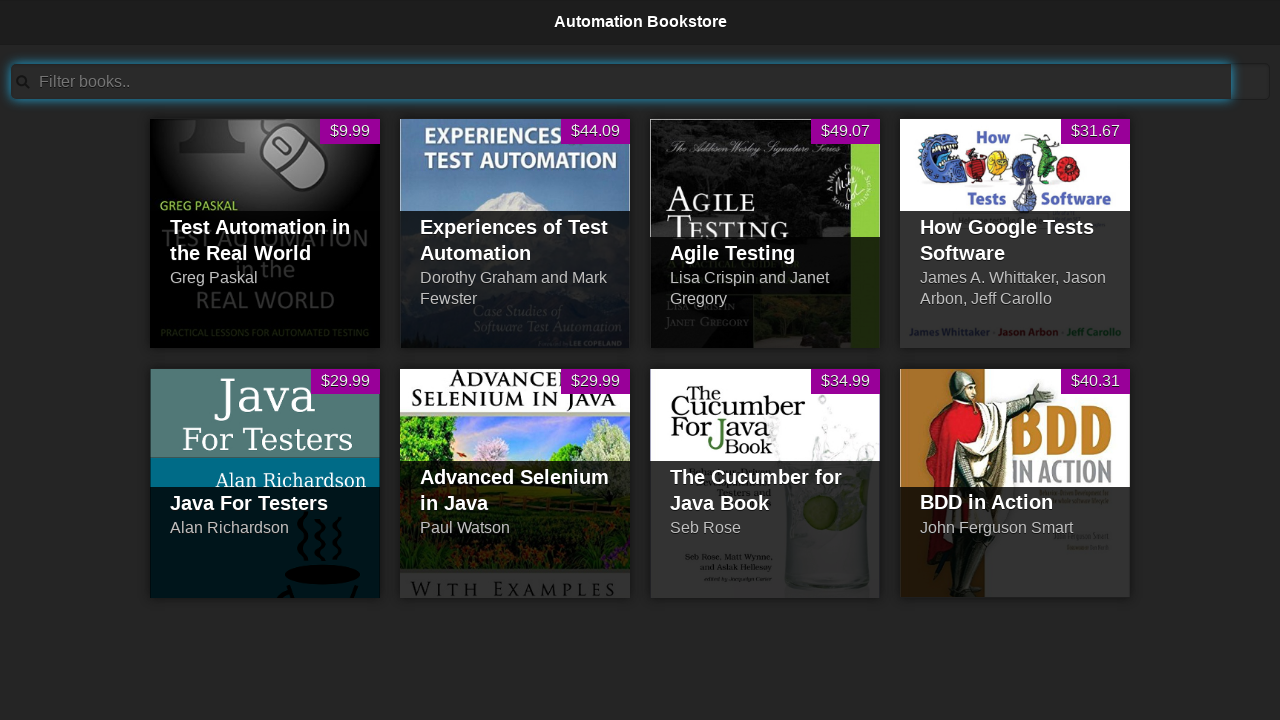

Located book to the right with id pid2_title
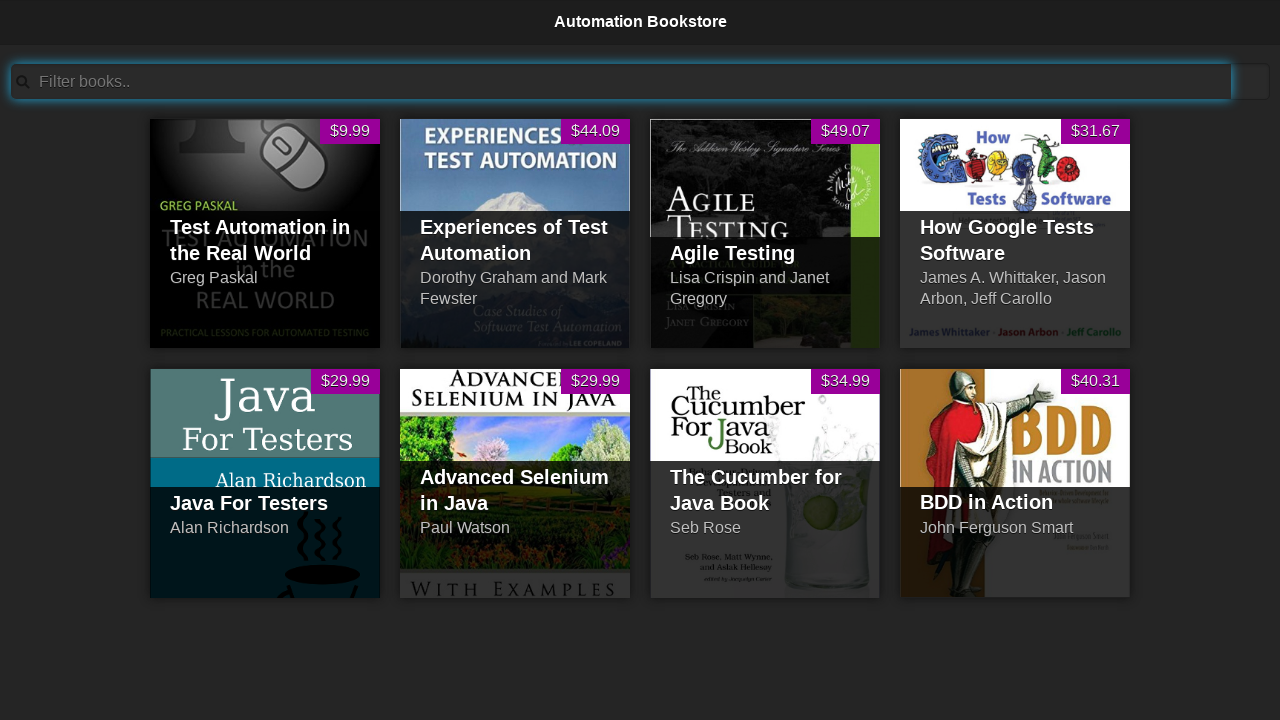

Retrieved adjacent book title: Experiences of Test Automation
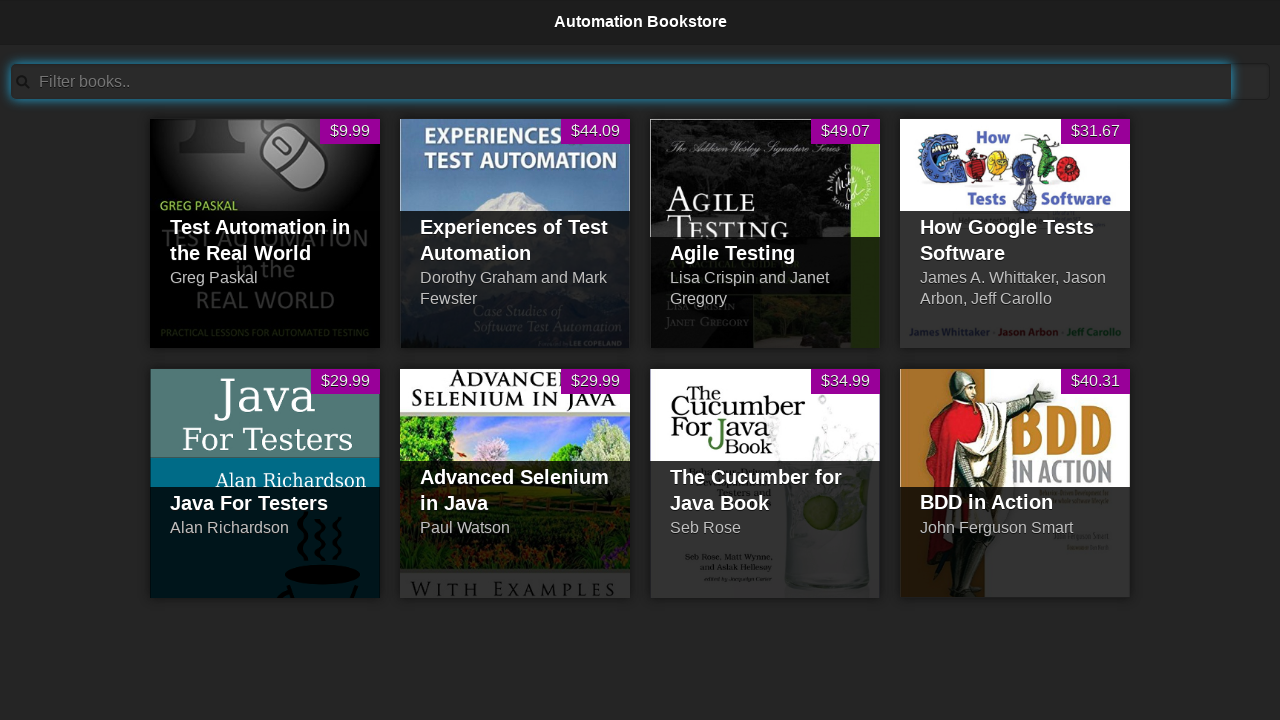

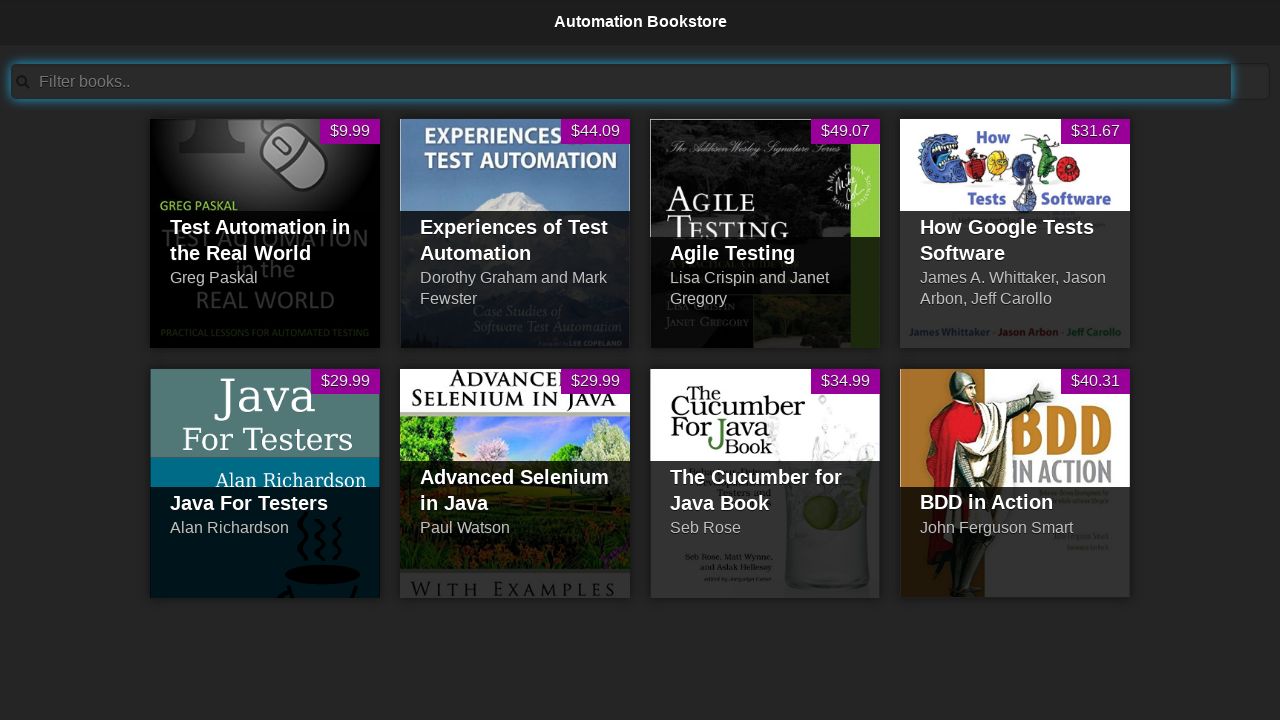